Navigates to Freshworks homepage and verifies that images are present on the page by checking for img elements.

Starting URL: https://www.freshworks.com/

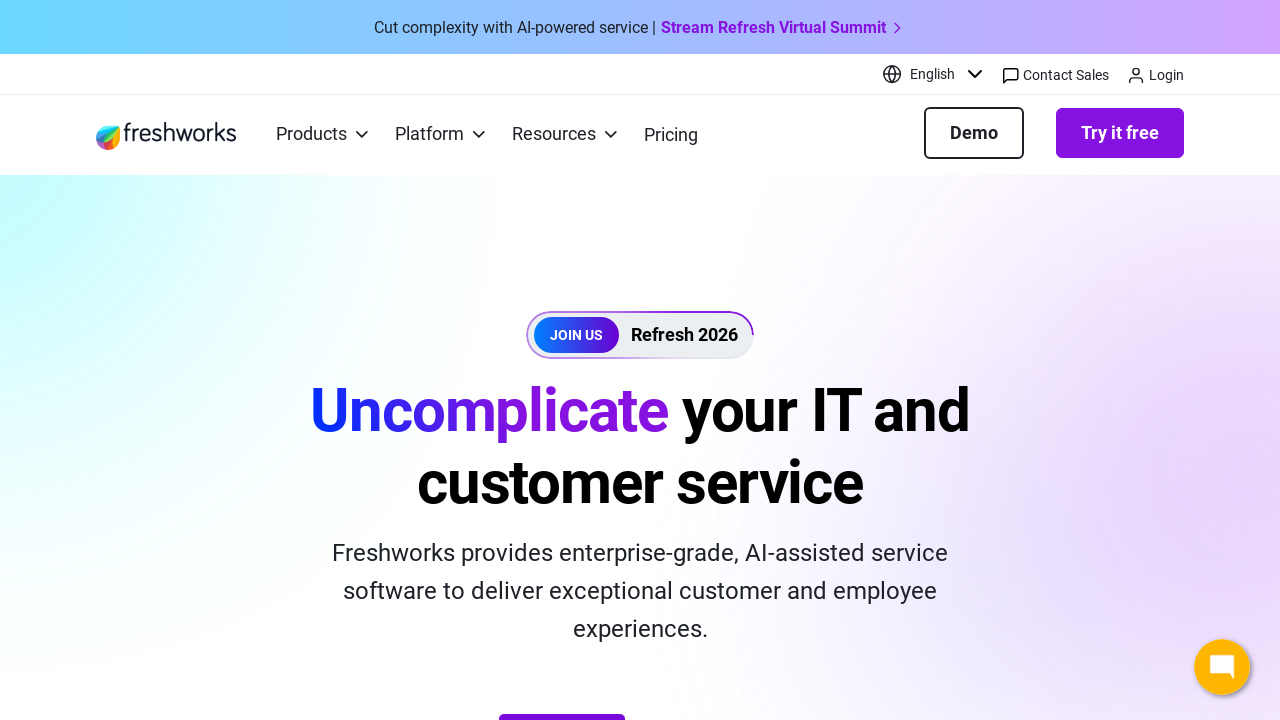

Navigated to Freshworks homepage
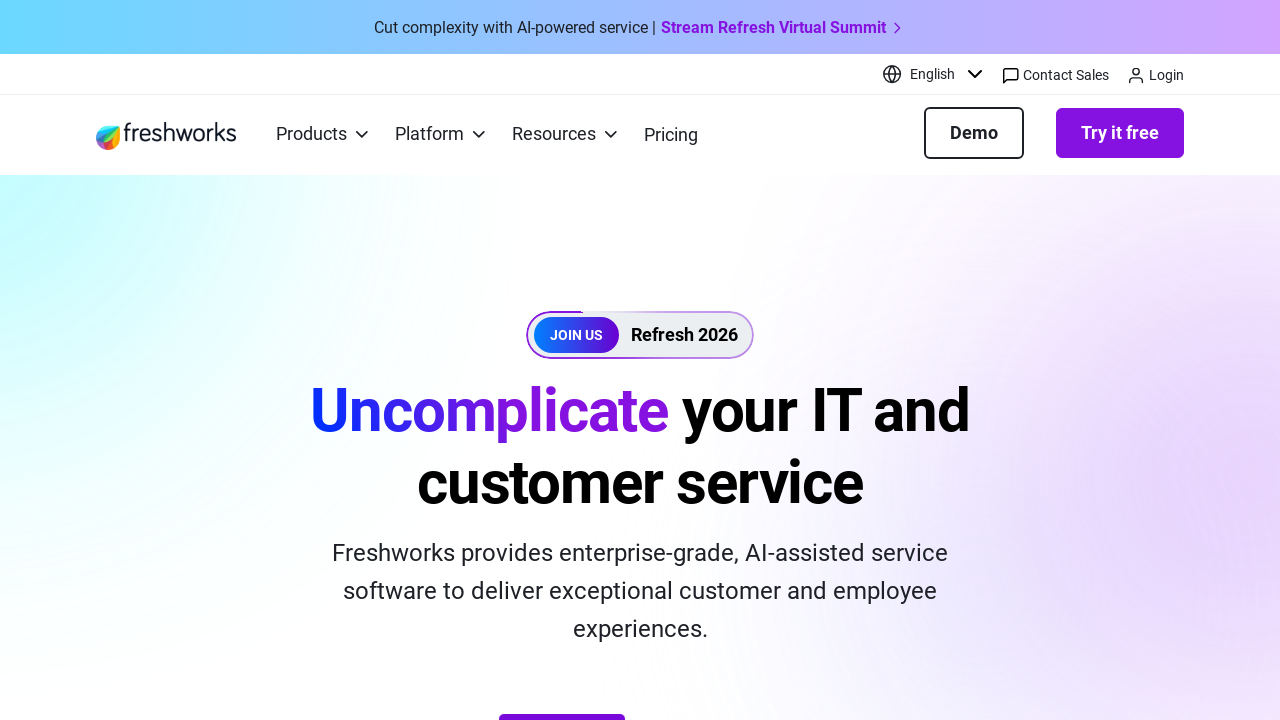

Waited for img elements to be present on the page
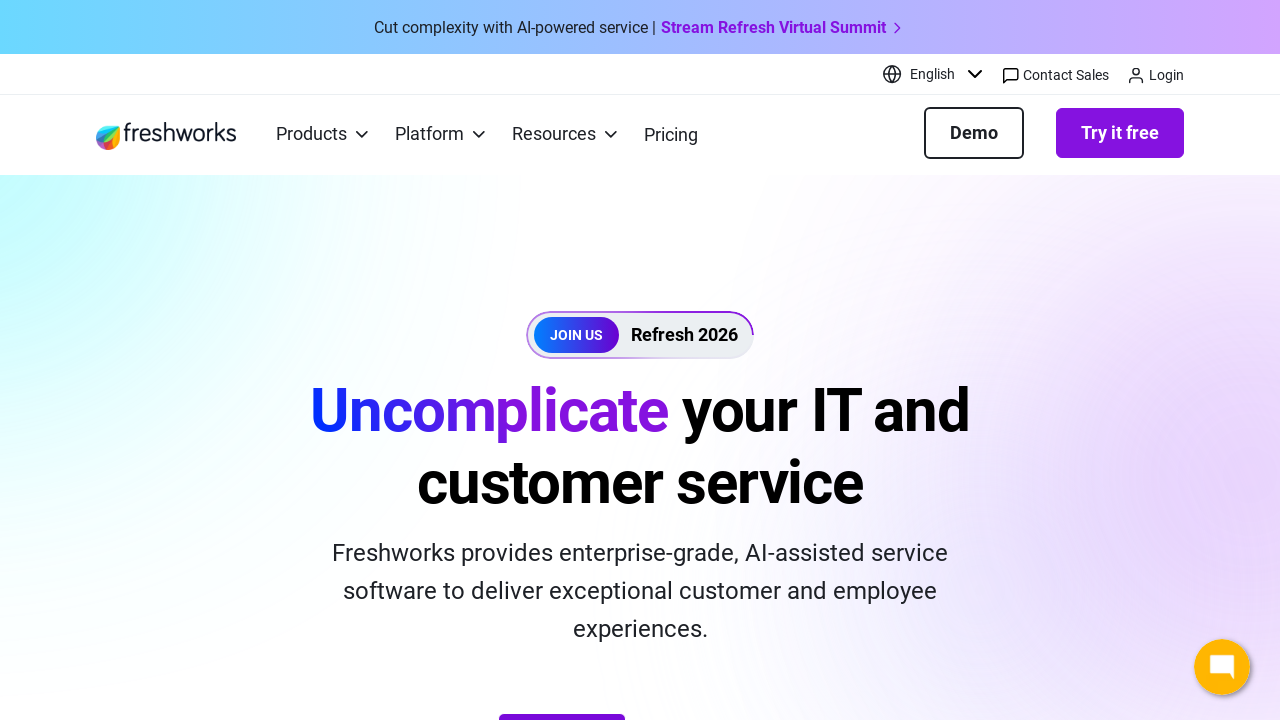

Located all img elements on the page
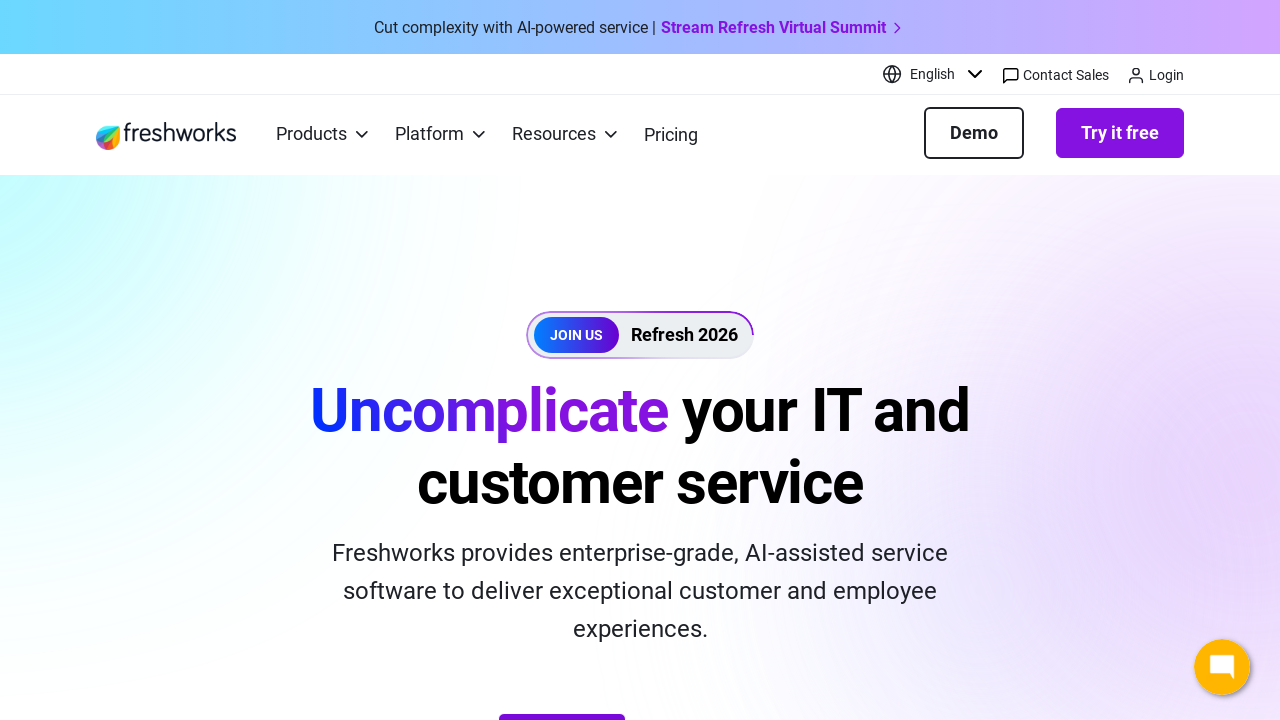

Verified that images are present on the page - assertion passed
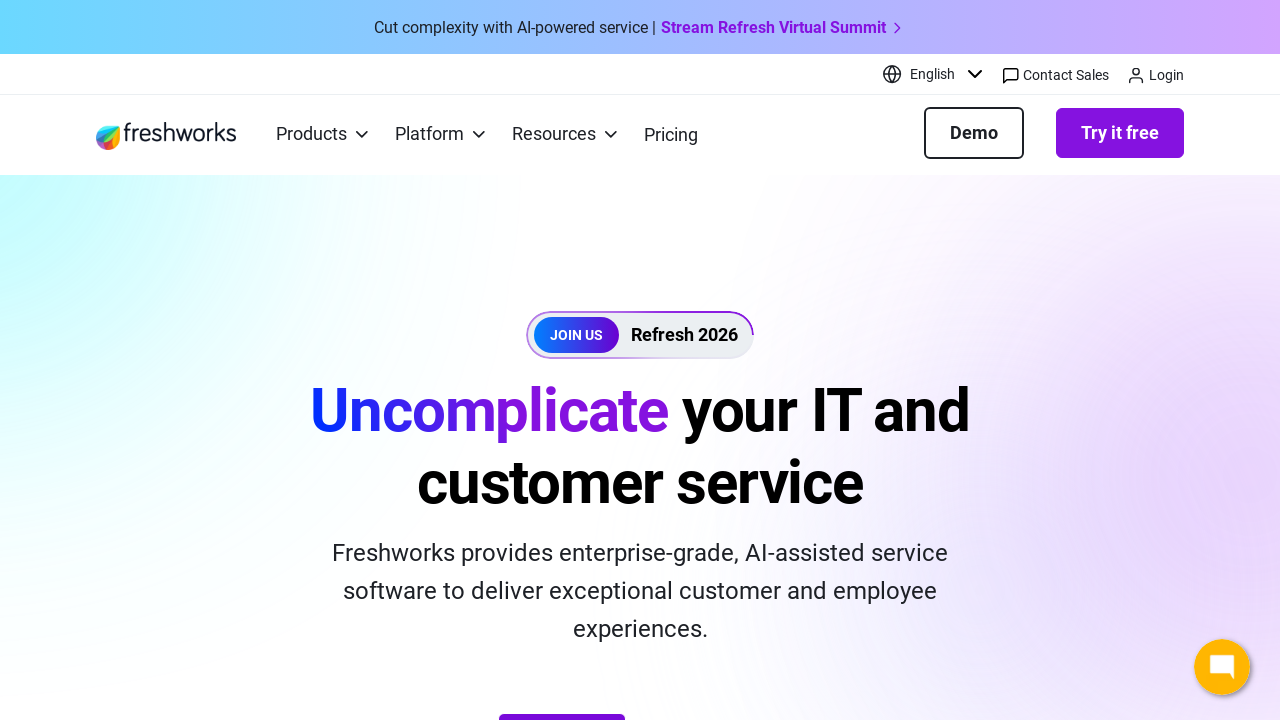

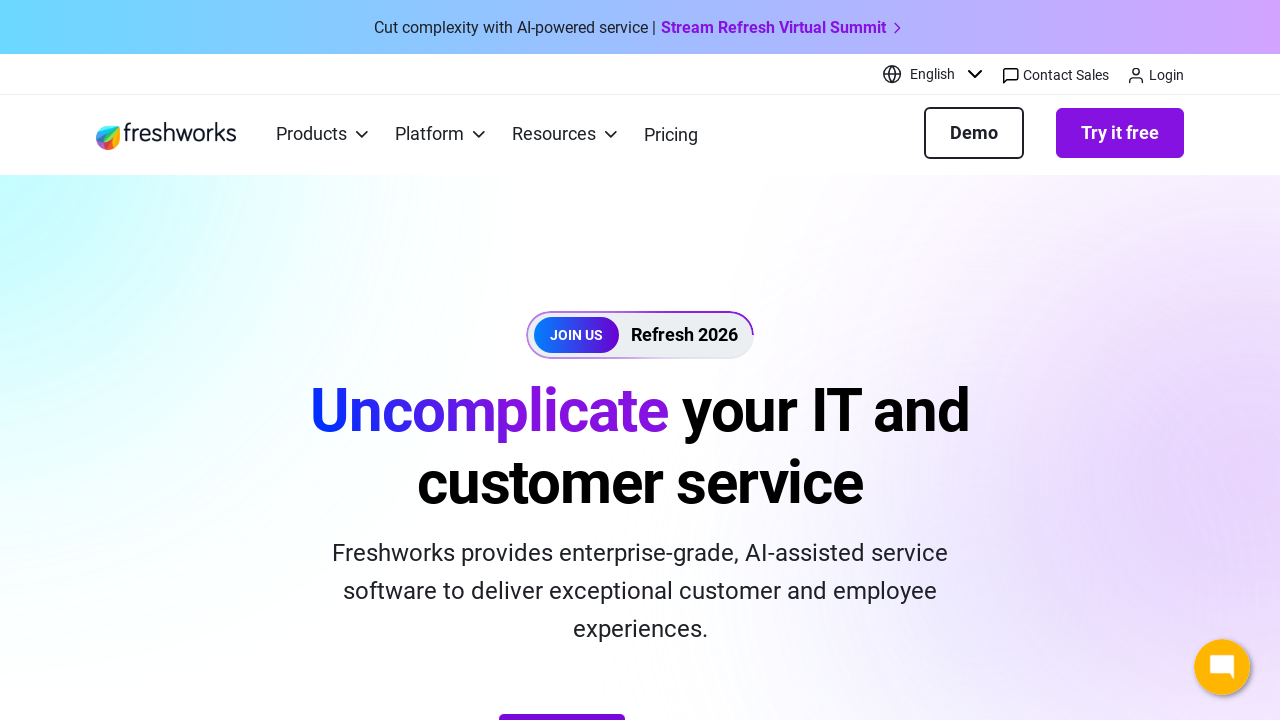